Tests checkbox functionality by selecting and deselecting individual checkboxes and multiple checkboxes in a group

Starting URL: https://www.syntaxprojects.com/basic-checkbox-demo.php

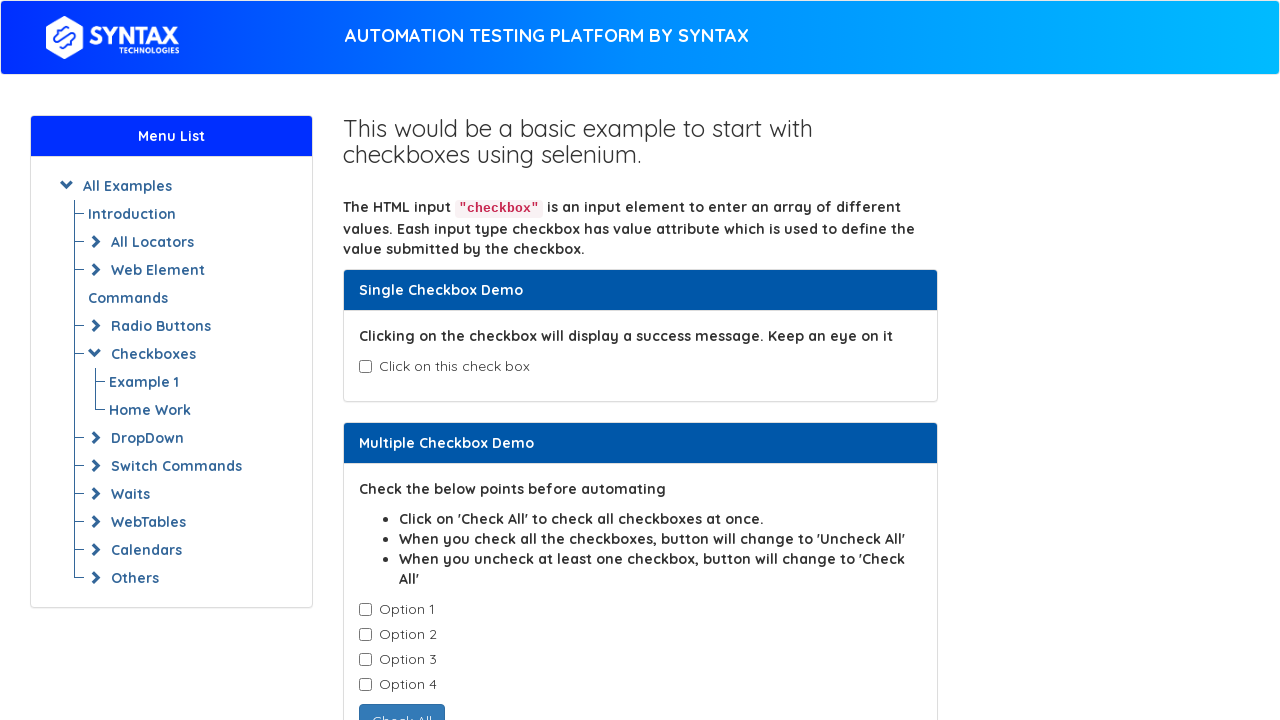

Located the age checkbox element
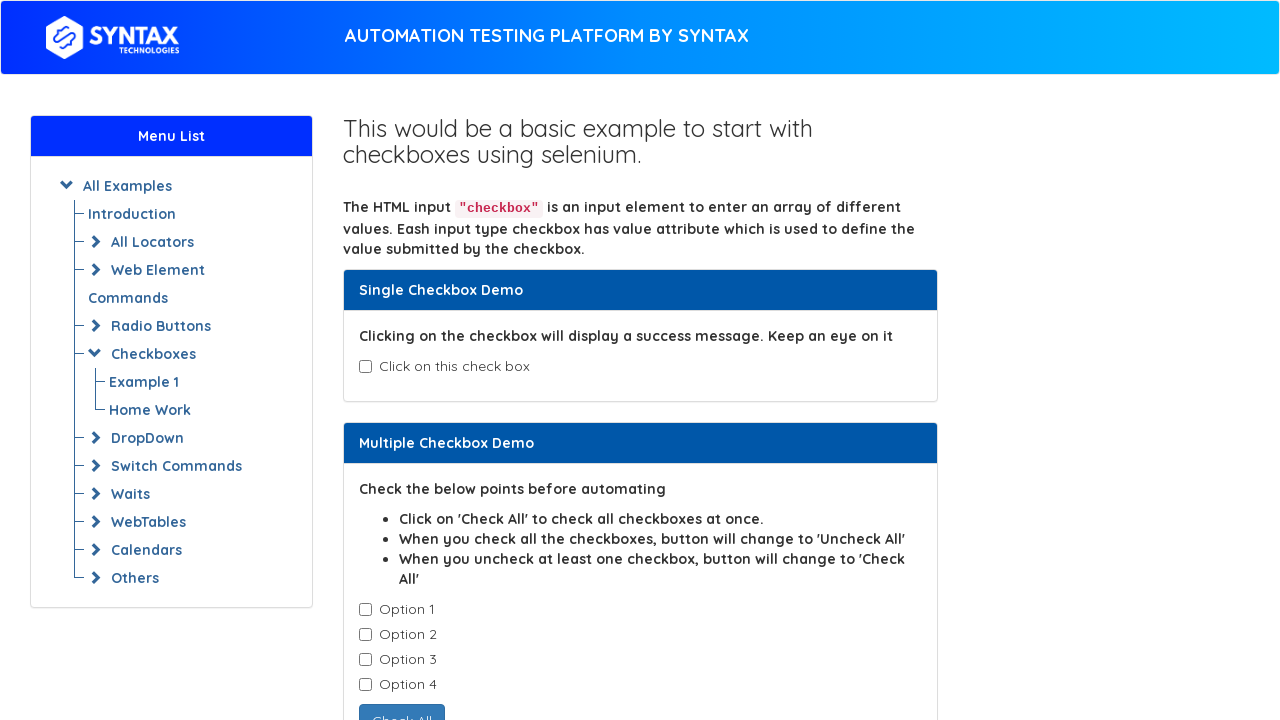

Checked initial state of age checkbox
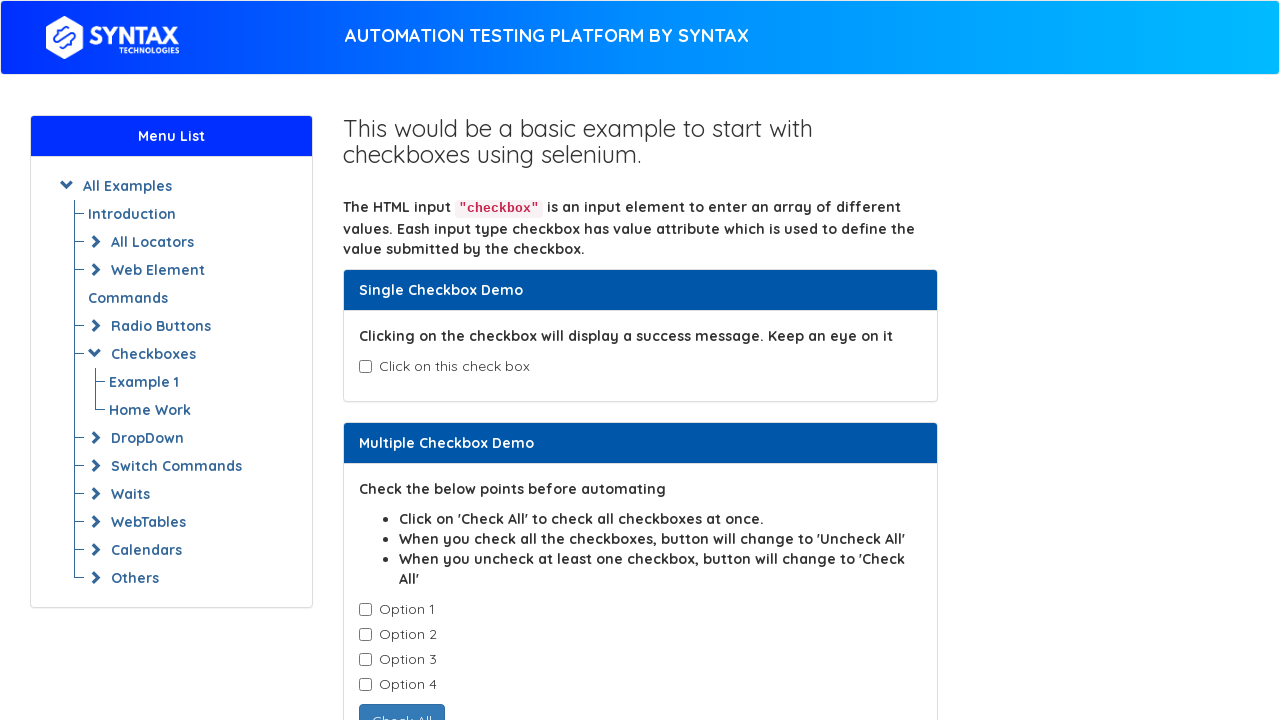

Clicked age checkbox to select it at (365, 367) on input#isAgeSelected
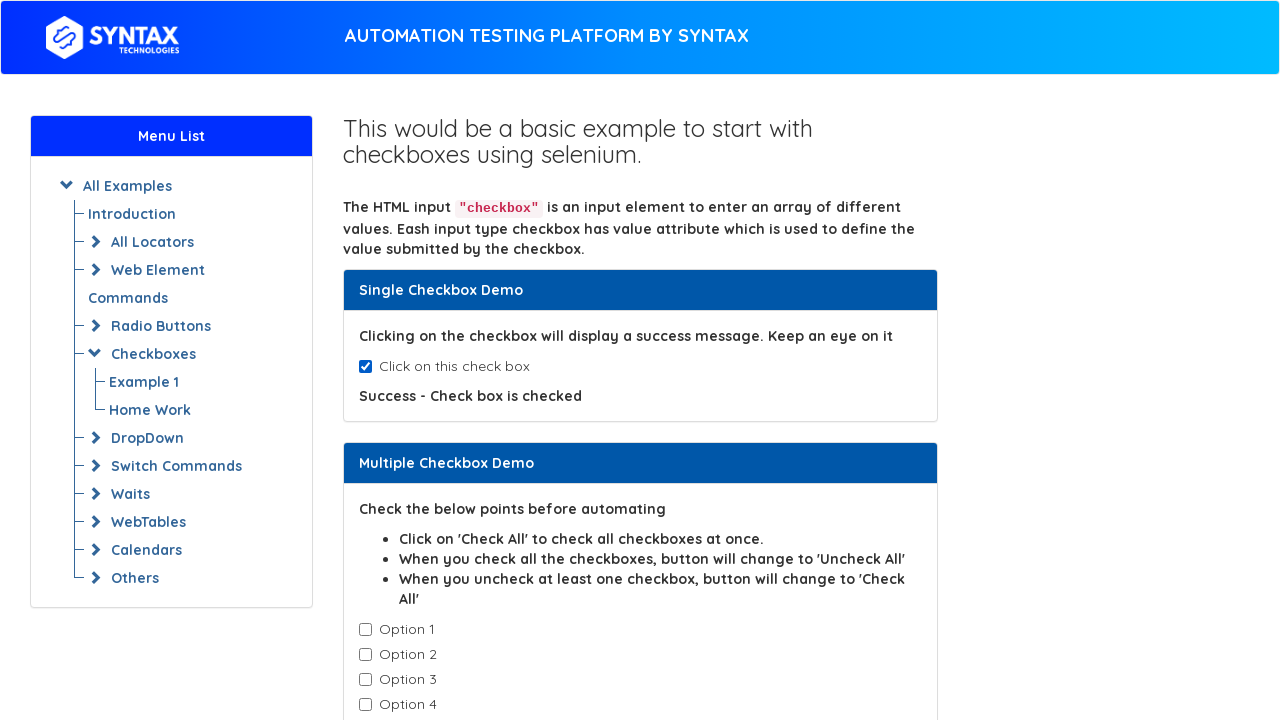

Clicked age checkbox again to deselect it at (365, 367) on input#isAgeSelected
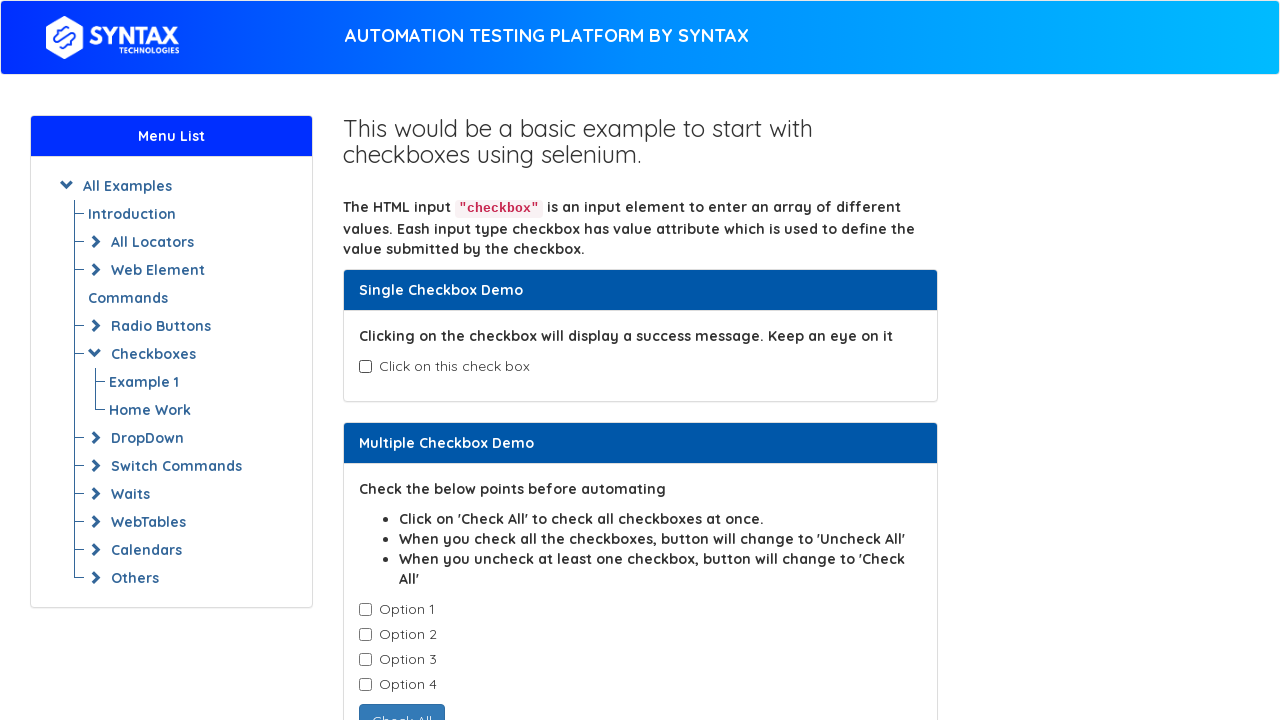

Located all checkboxes with class cb1-element
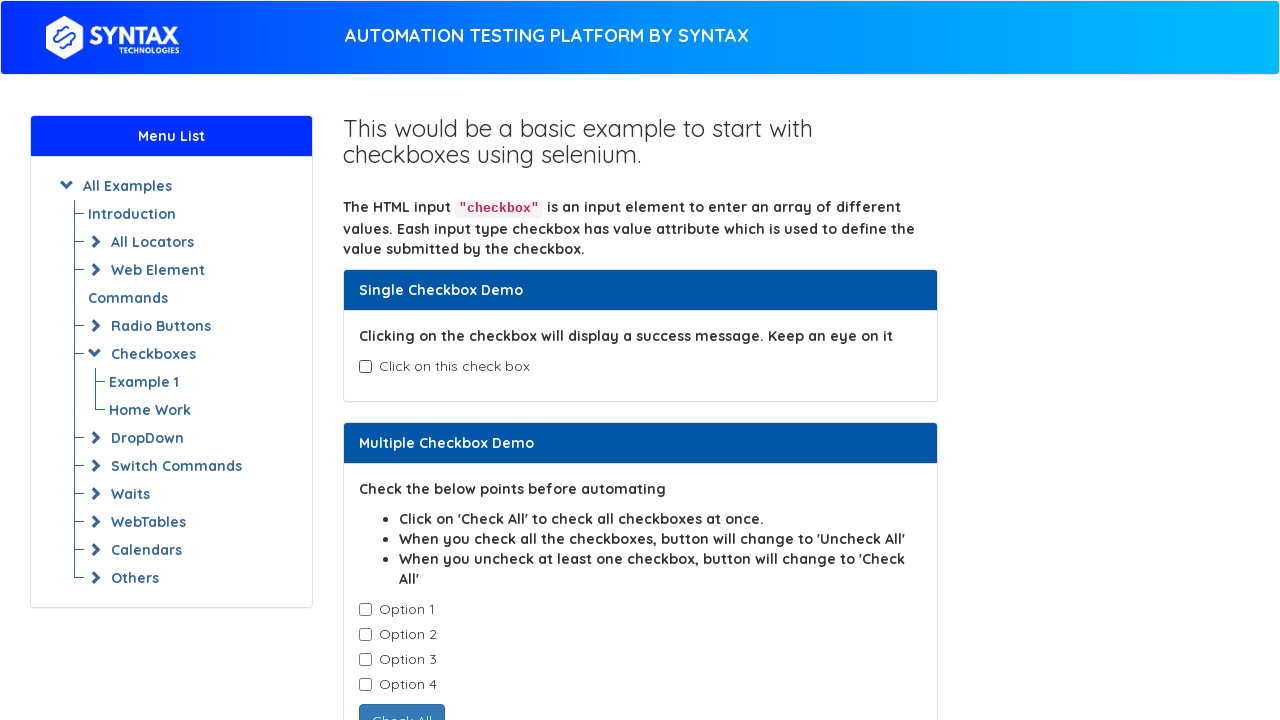

Clicked a checkbox in the group to select it at (365, 610) on input.cb1-element >> nth=0
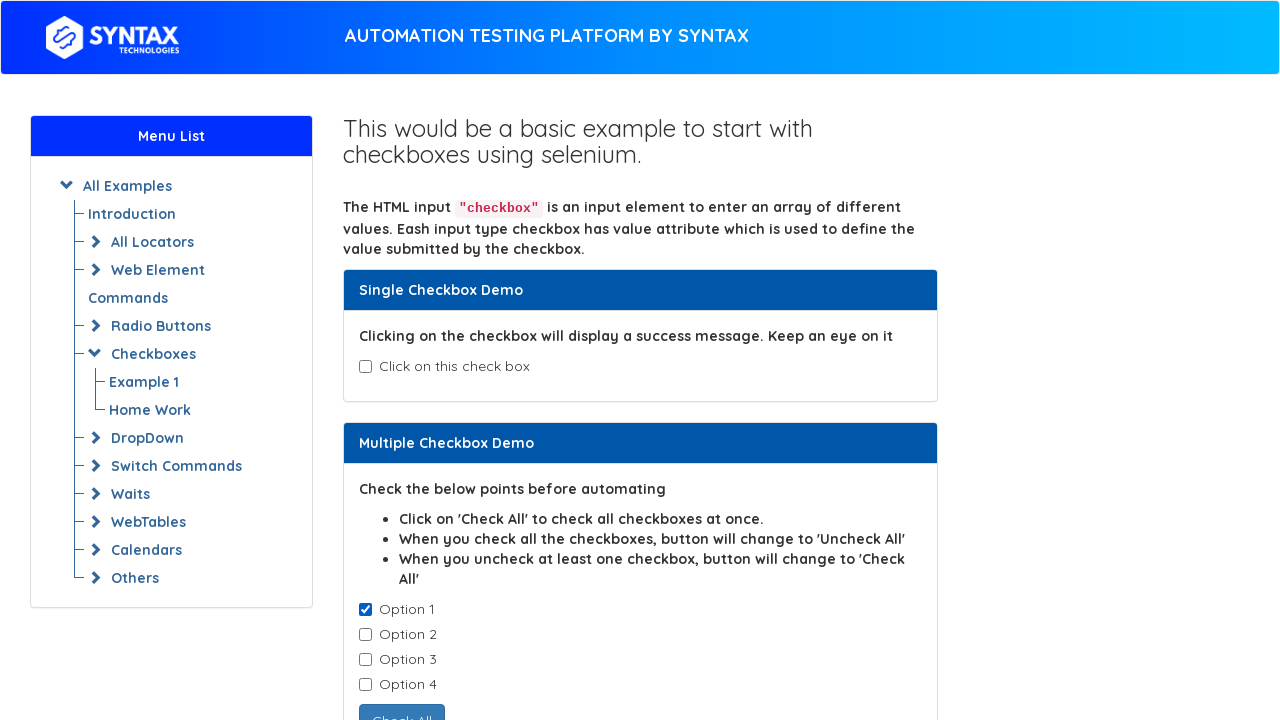

Clicked a checkbox in the group to select it at (365, 635) on input.cb1-element >> nth=1
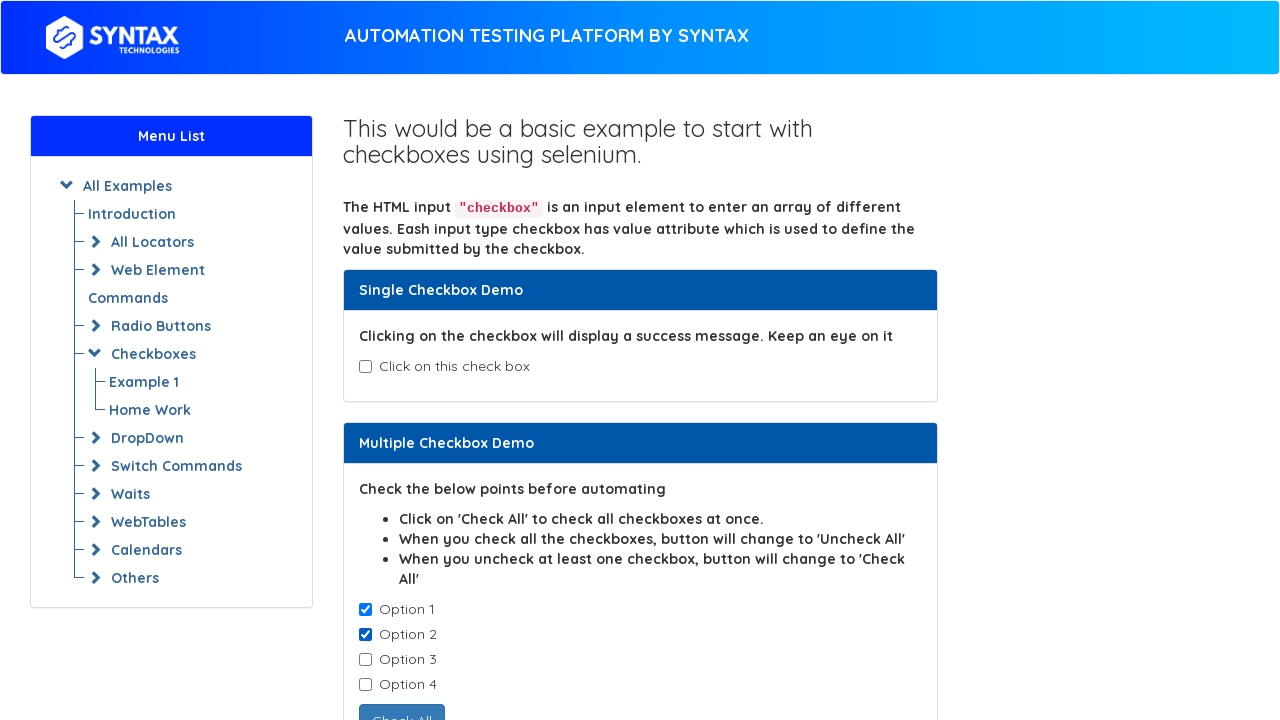

Clicked a checkbox in the group to select it at (365, 660) on input.cb1-element >> nth=2
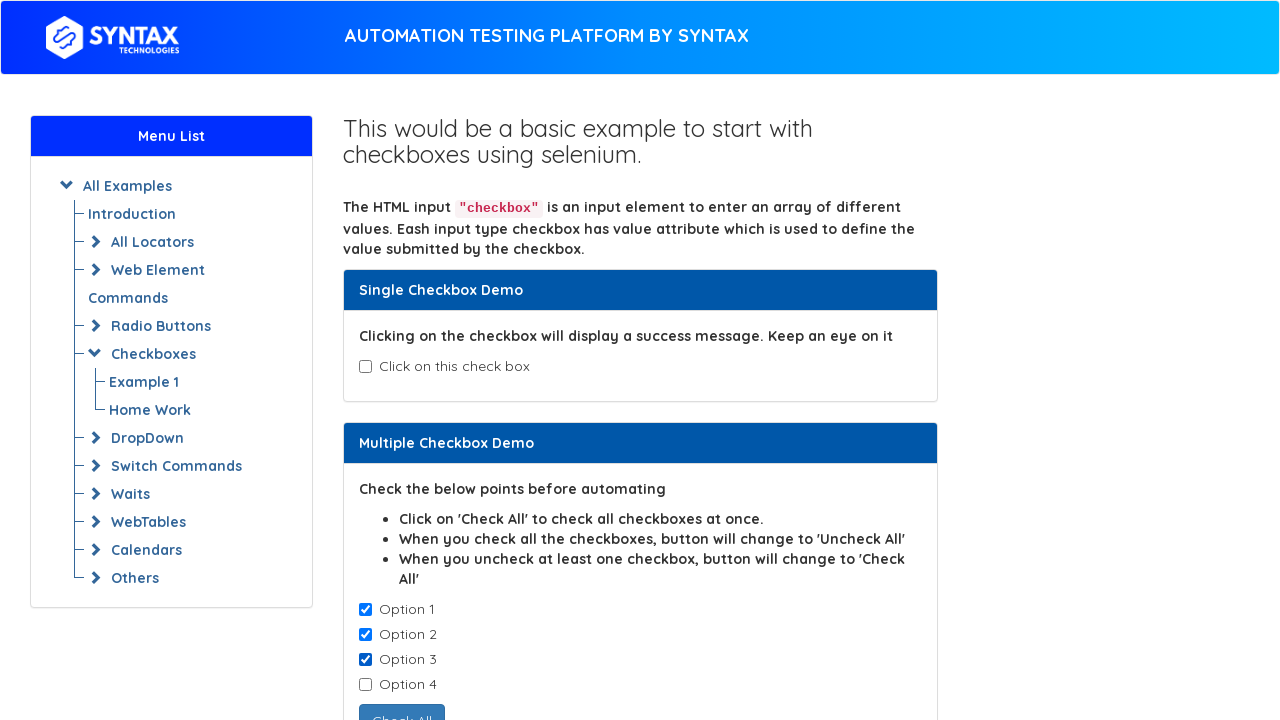

Clicked a checkbox in the group to select it at (365, 685) on input.cb1-element >> nth=3
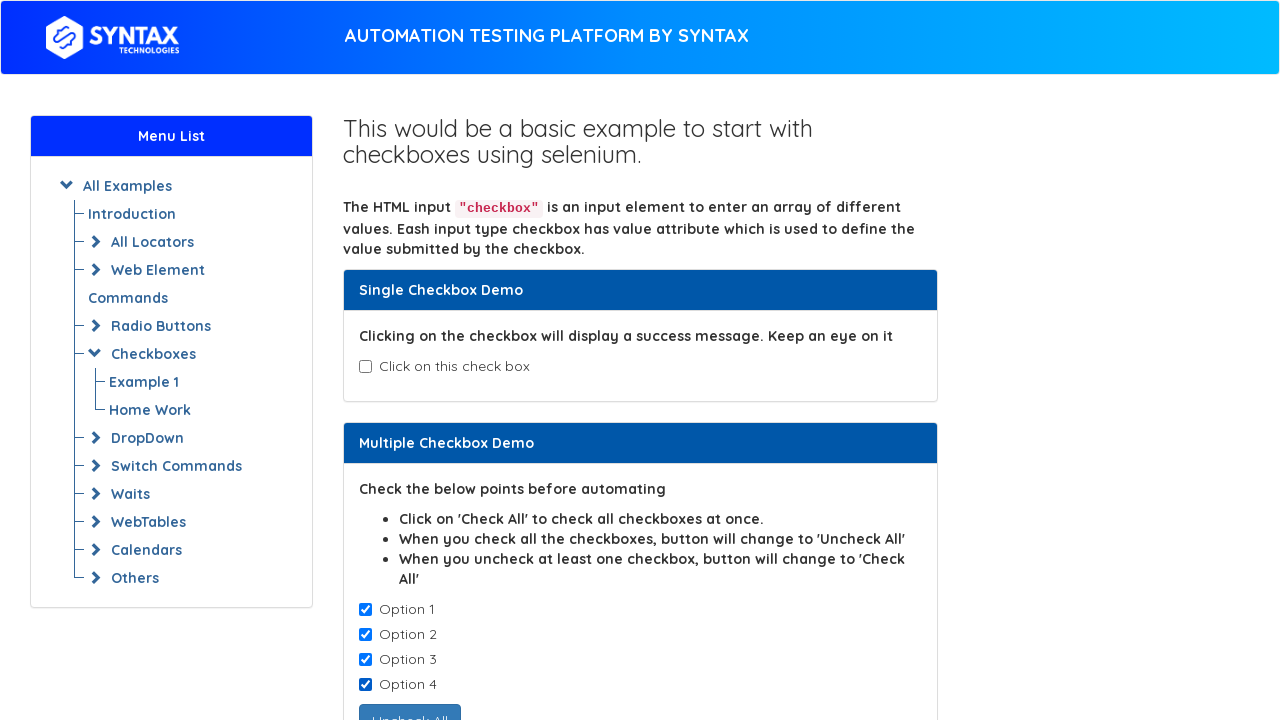

Clicked a checkbox in the group to deselect it at (365, 610) on input.cb1-element >> nth=0
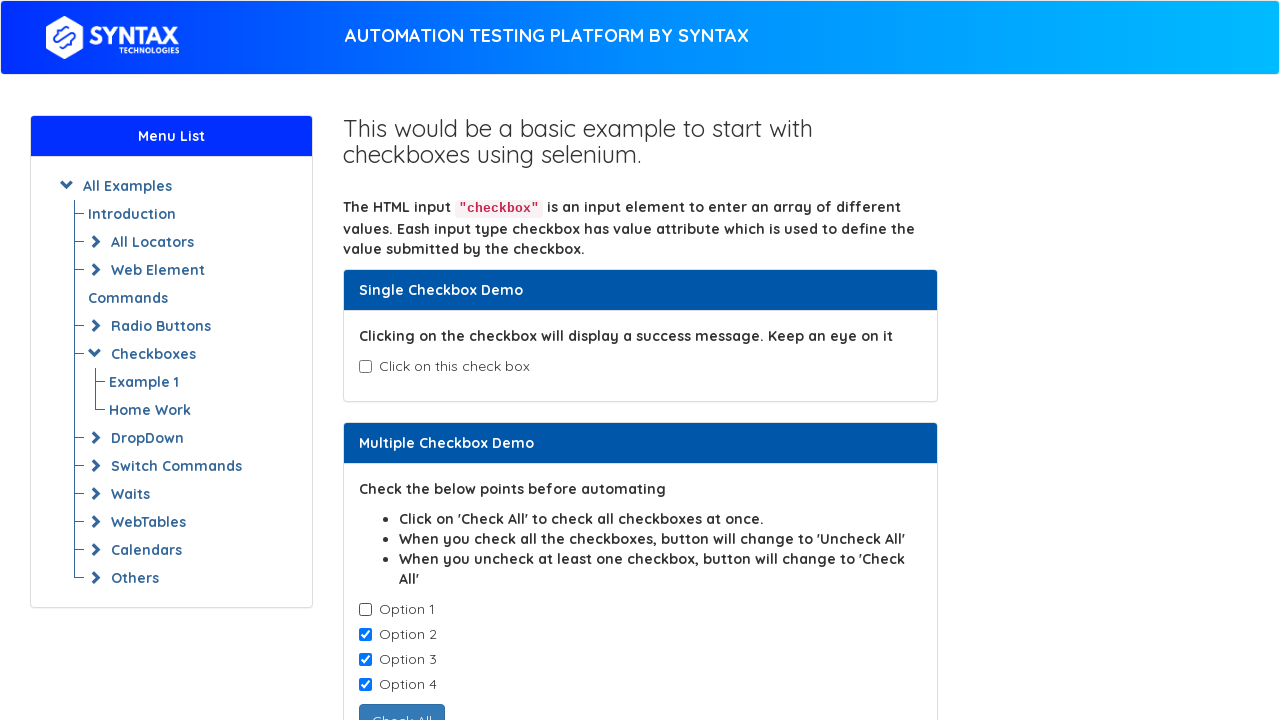

Clicked a checkbox in the group to deselect it at (365, 635) on input.cb1-element >> nth=1
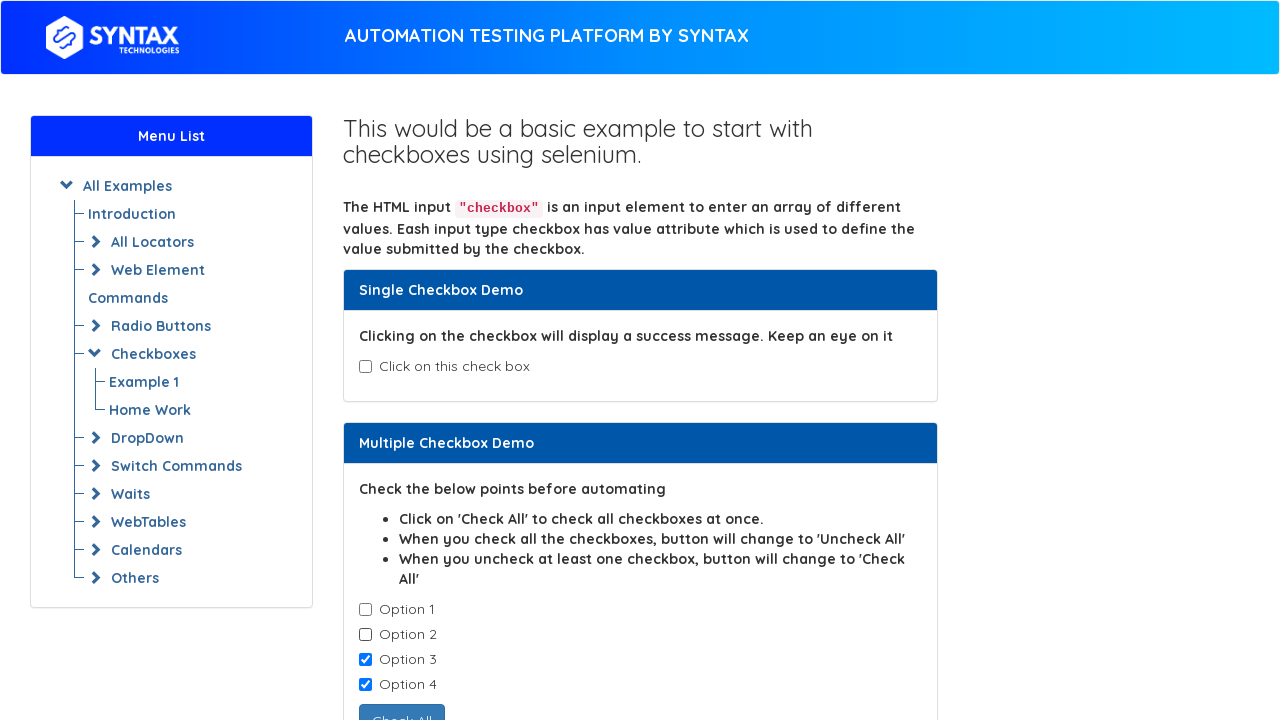

Clicked a checkbox in the group to deselect it at (365, 660) on input.cb1-element >> nth=2
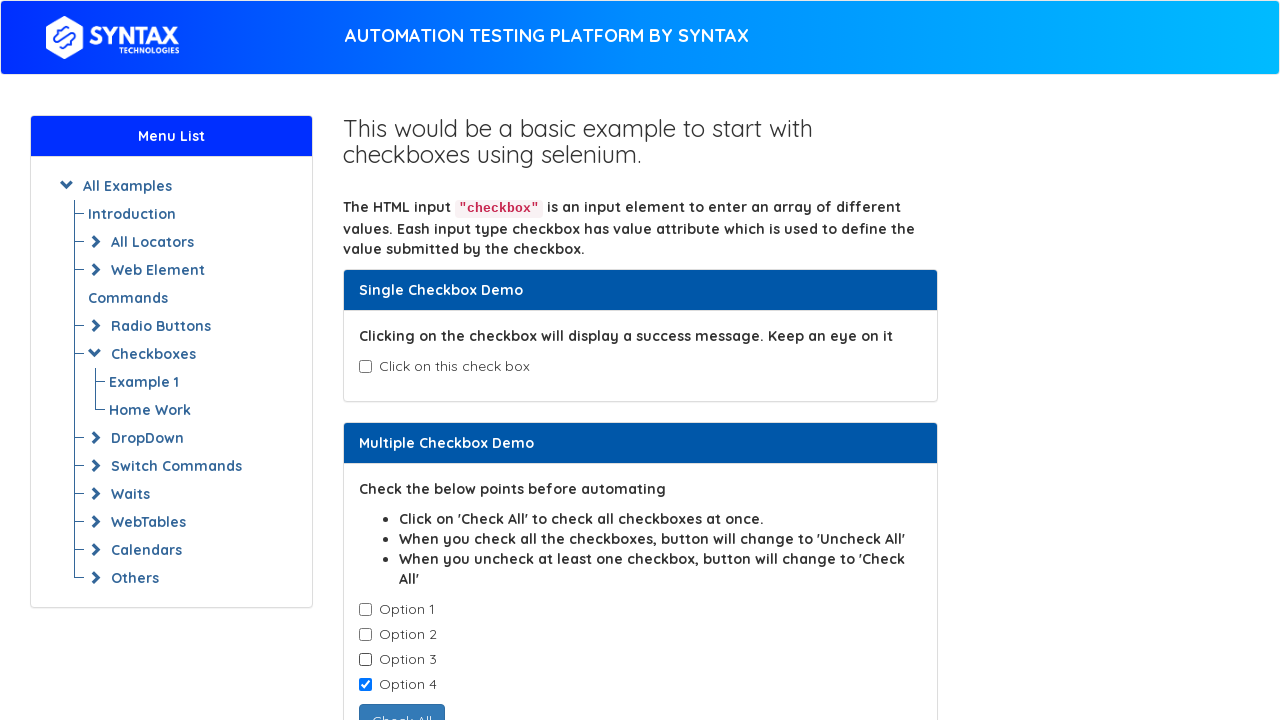

Clicked a checkbox in the group to deselect it at (365, 685) on input.cb1-element >> nth=3
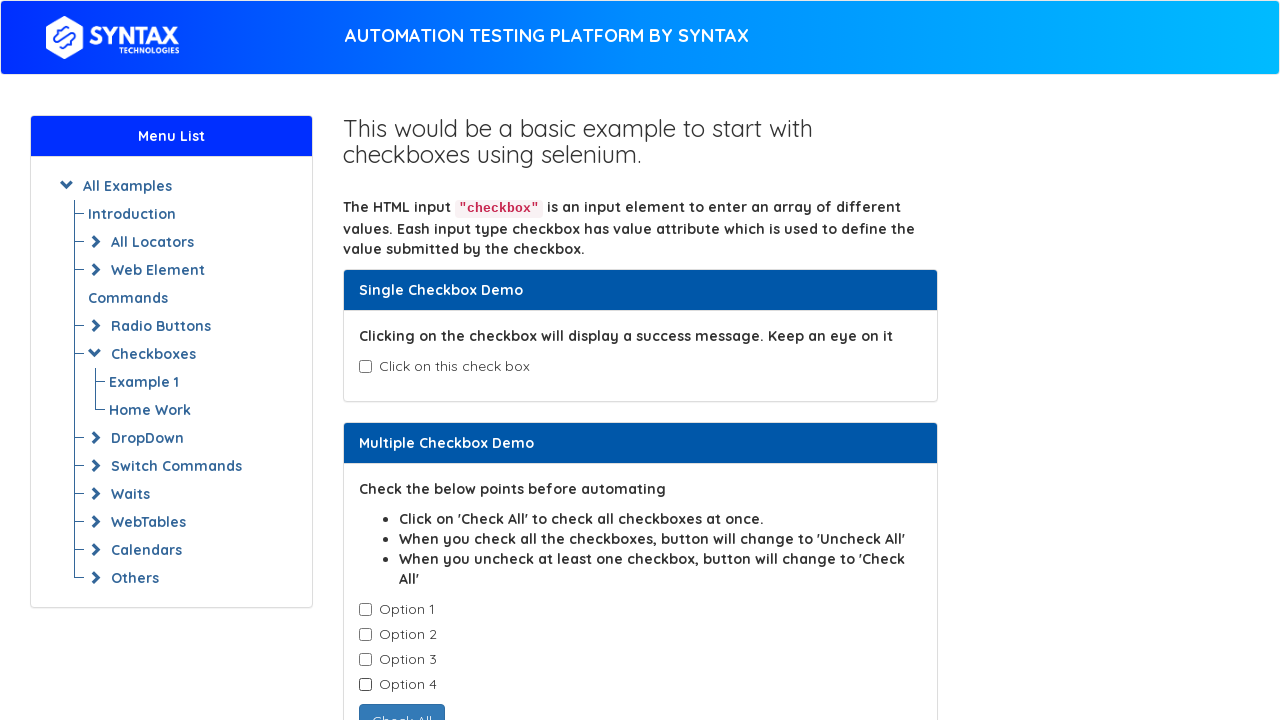

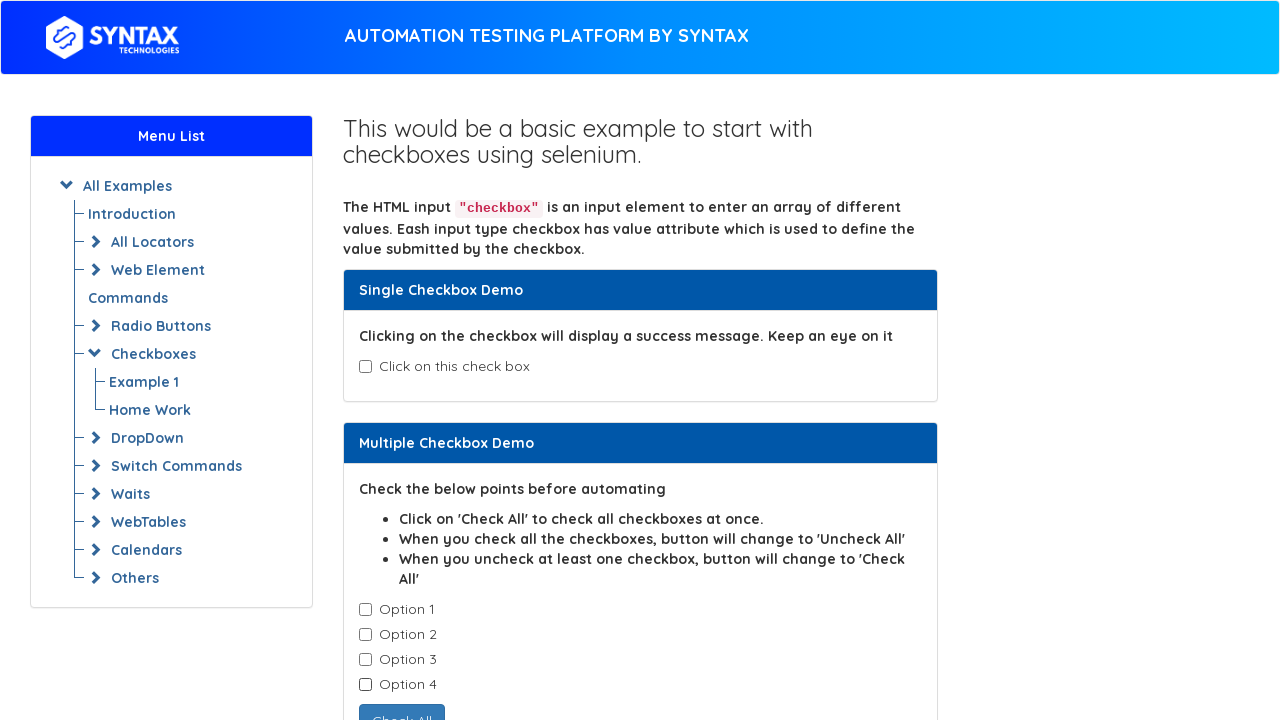